Tests a practice form for locators by attempting login with incorrect credentials, using the forgot password flow to reset password, and then logging in with correct credentials

Starting URL: https://rahulshettyacademy.com/locatorspractice/

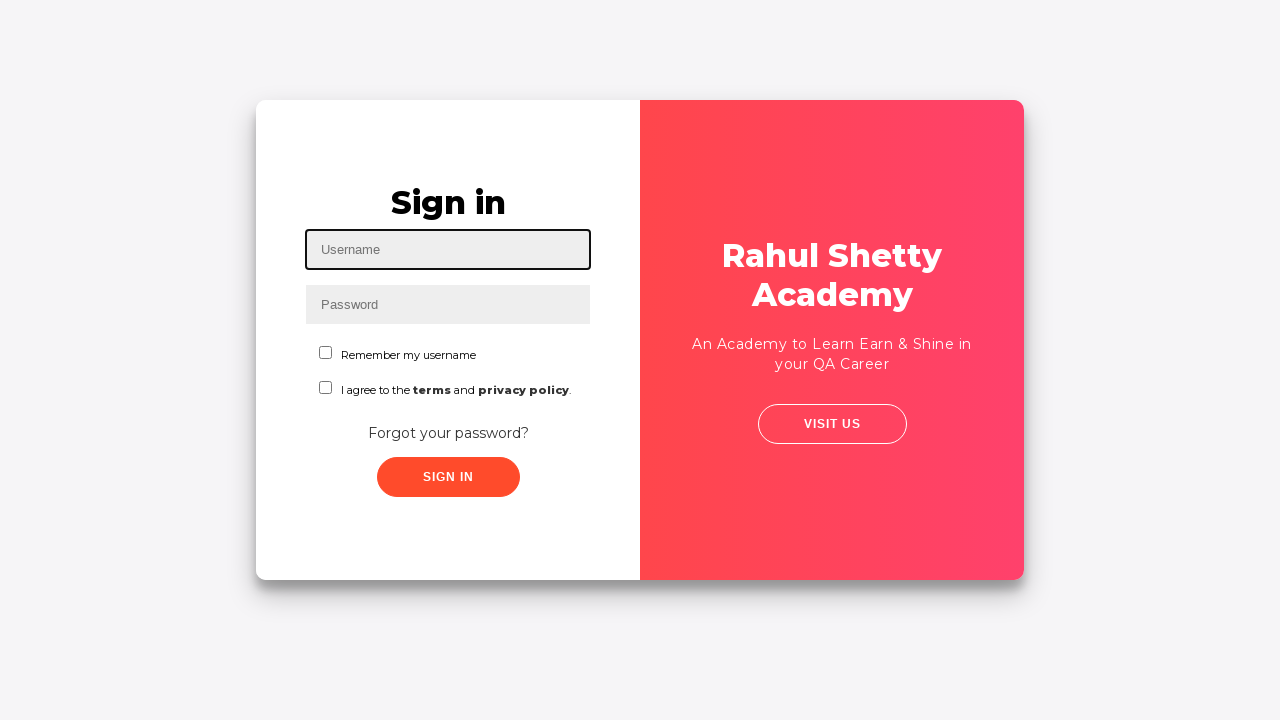

Filled username field with 'Ajith' on #inputUsername
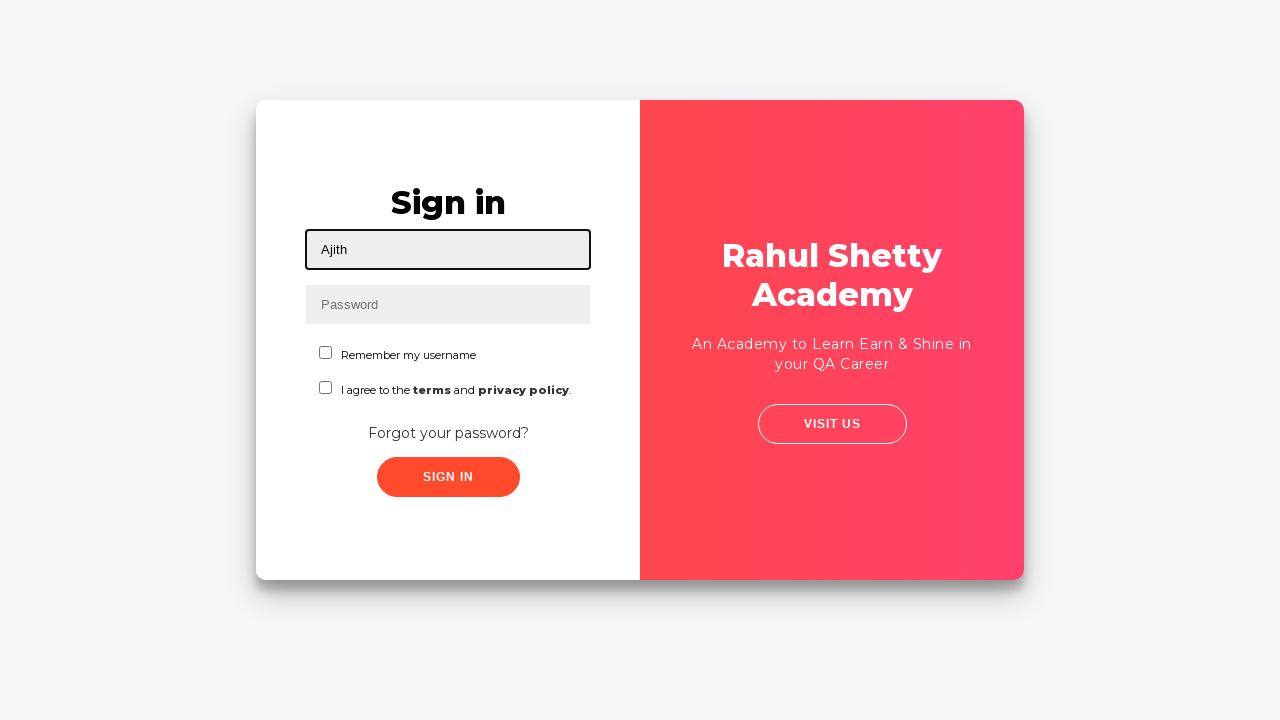

Filled password field with incorrect password 'Ajith@1998' on input[name='inputPassword']
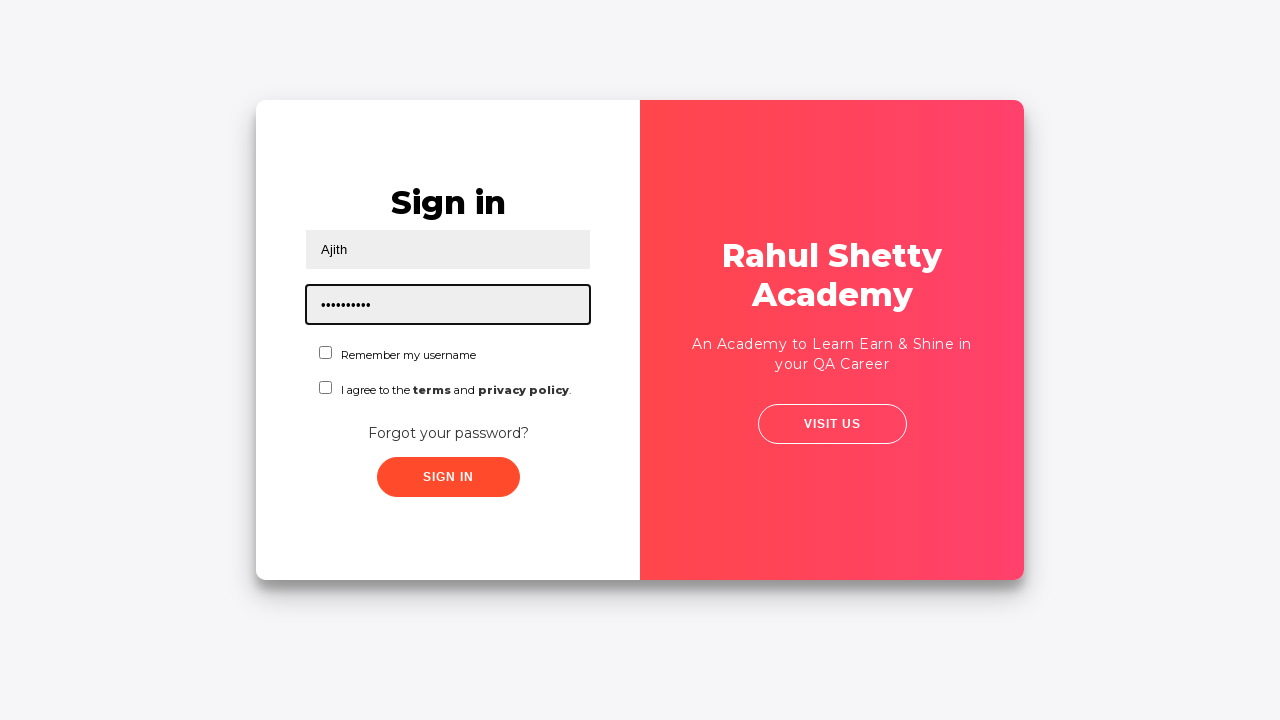

Clicked submit button with incorrect credentials at (448, 477) on .submit
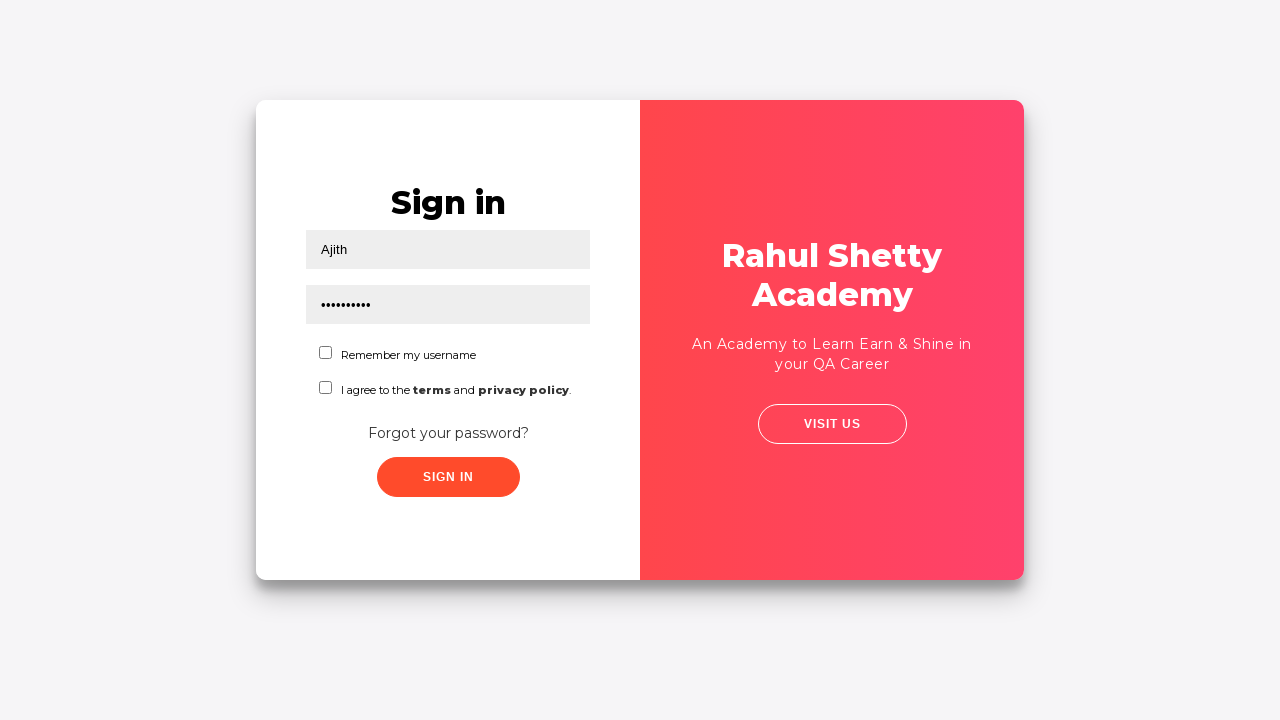

Clicked 'Forgot your password?' link at (448, 433) on text=Forgot your password?
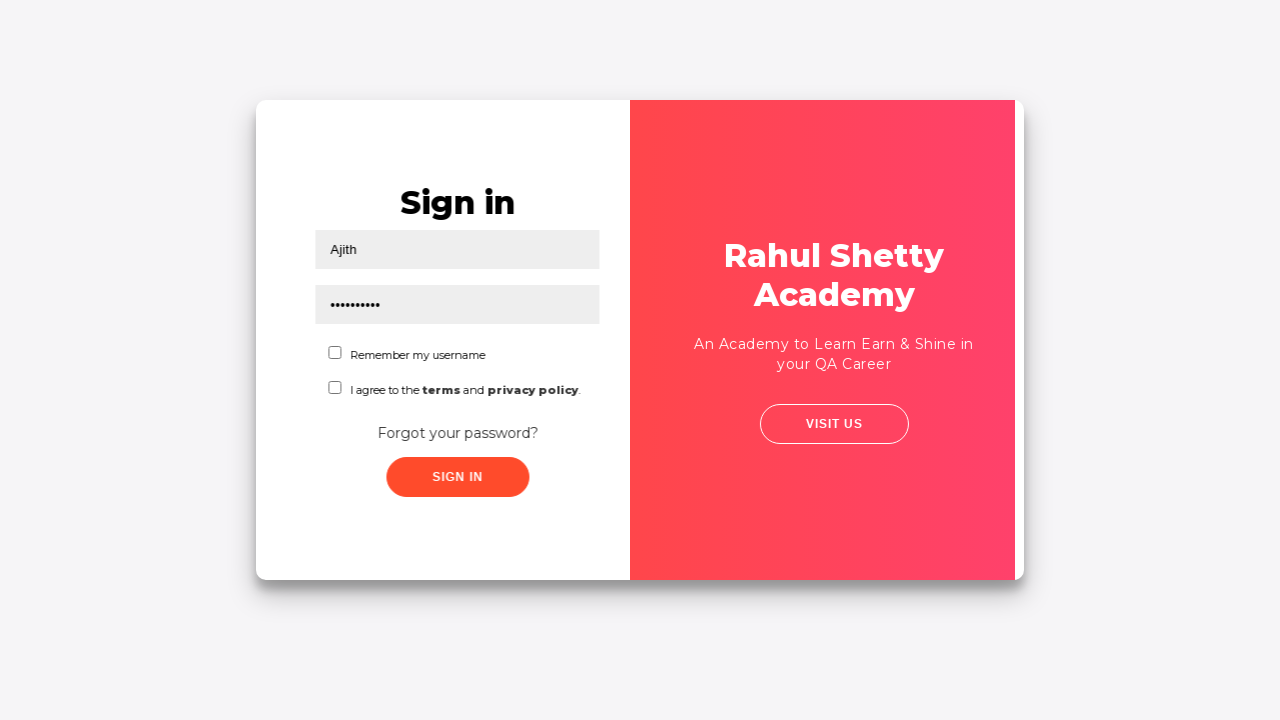

Waited for forgot password form to load
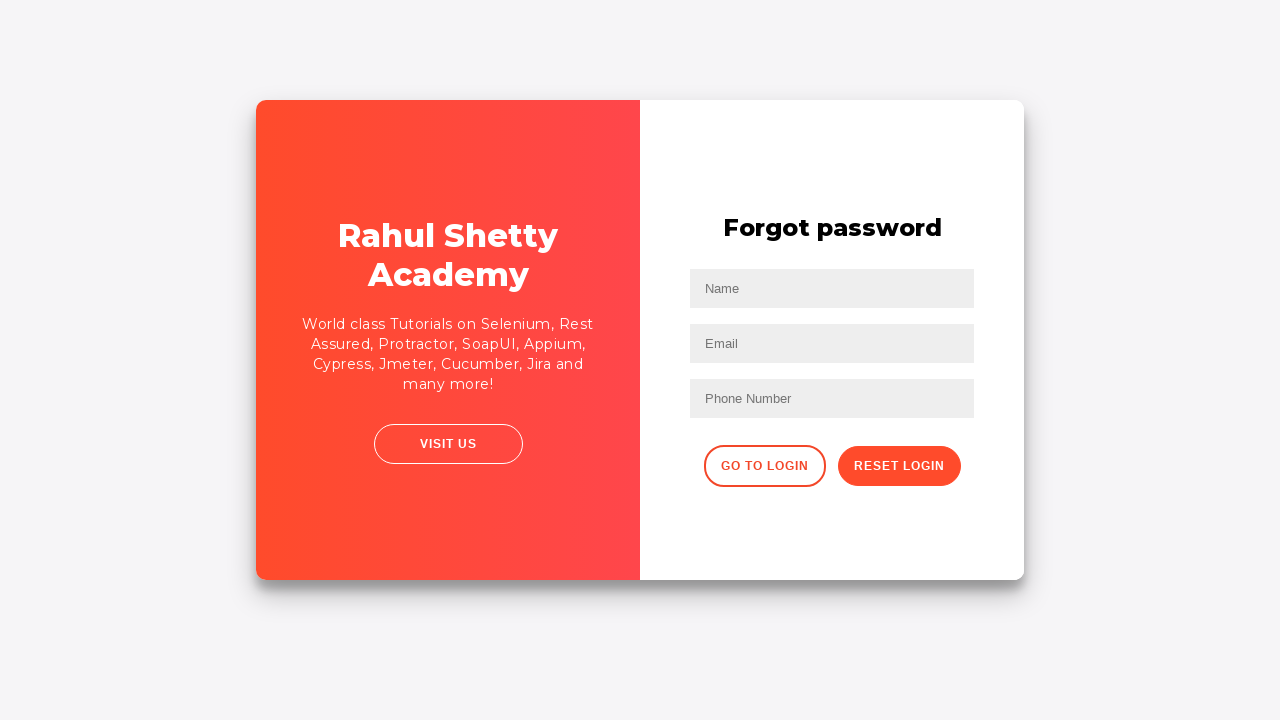

Filled name field with 'Ajith' in forgot password form on //input[@placeholder='Name']
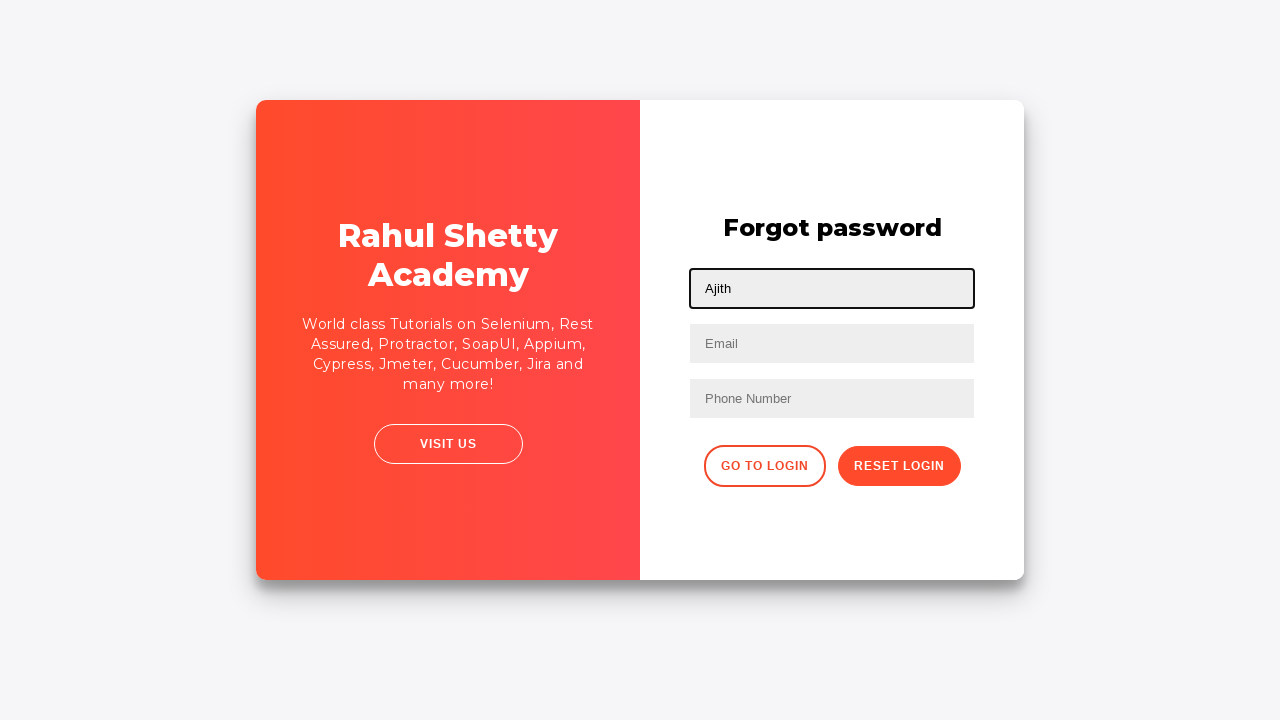

Filled email field with 'ajithskumar3298@gmail.com' on input[placeholder='Email']
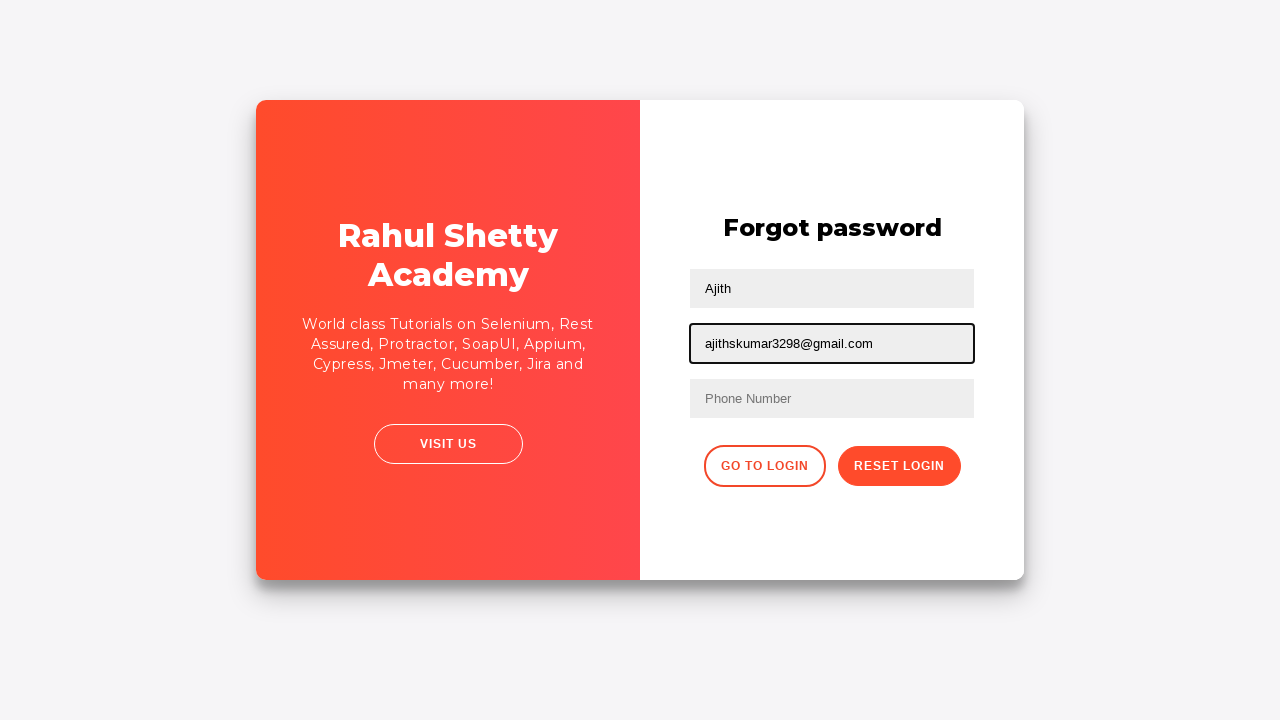

Cleared email field on input[placeholder='Email']
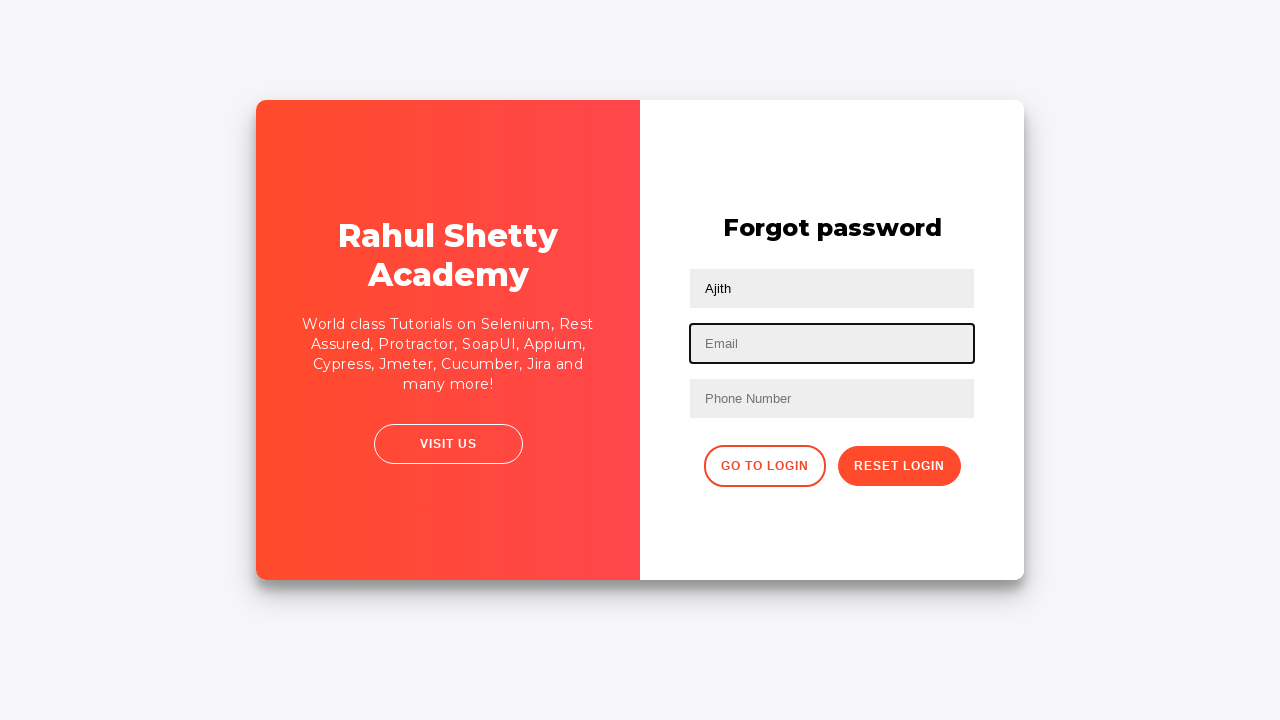

Filled second text input with email 'ajithskumar3298@gmail.com' on //input[@type='text'][2]
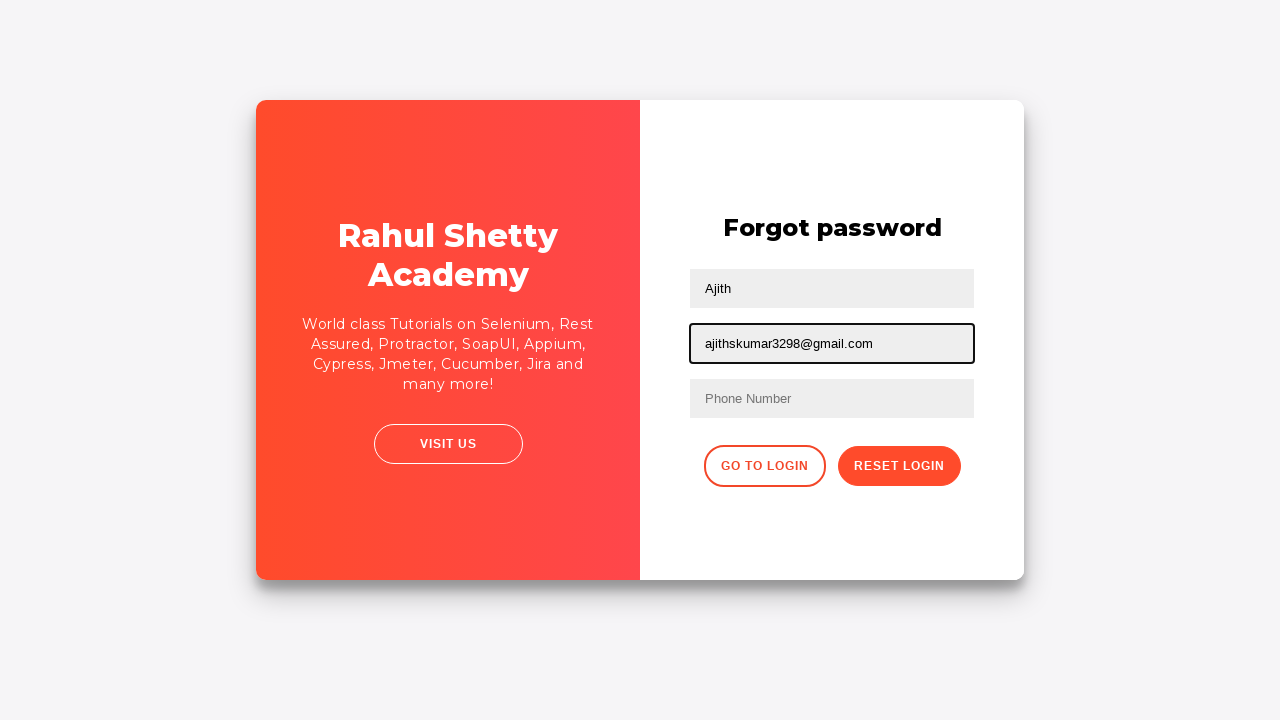

Filled phone number field with '7594956285' on //form/input[3]
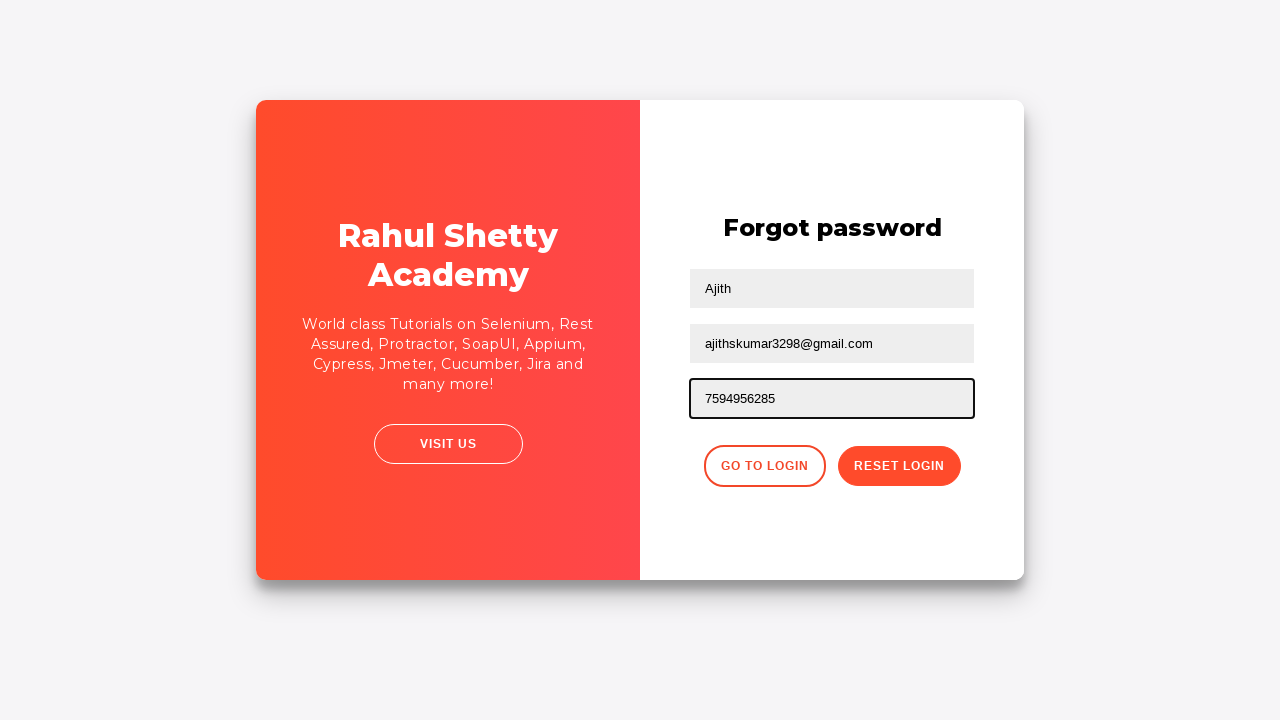

Clicked reset password button at (899, 466) on .reset-pwd-btn
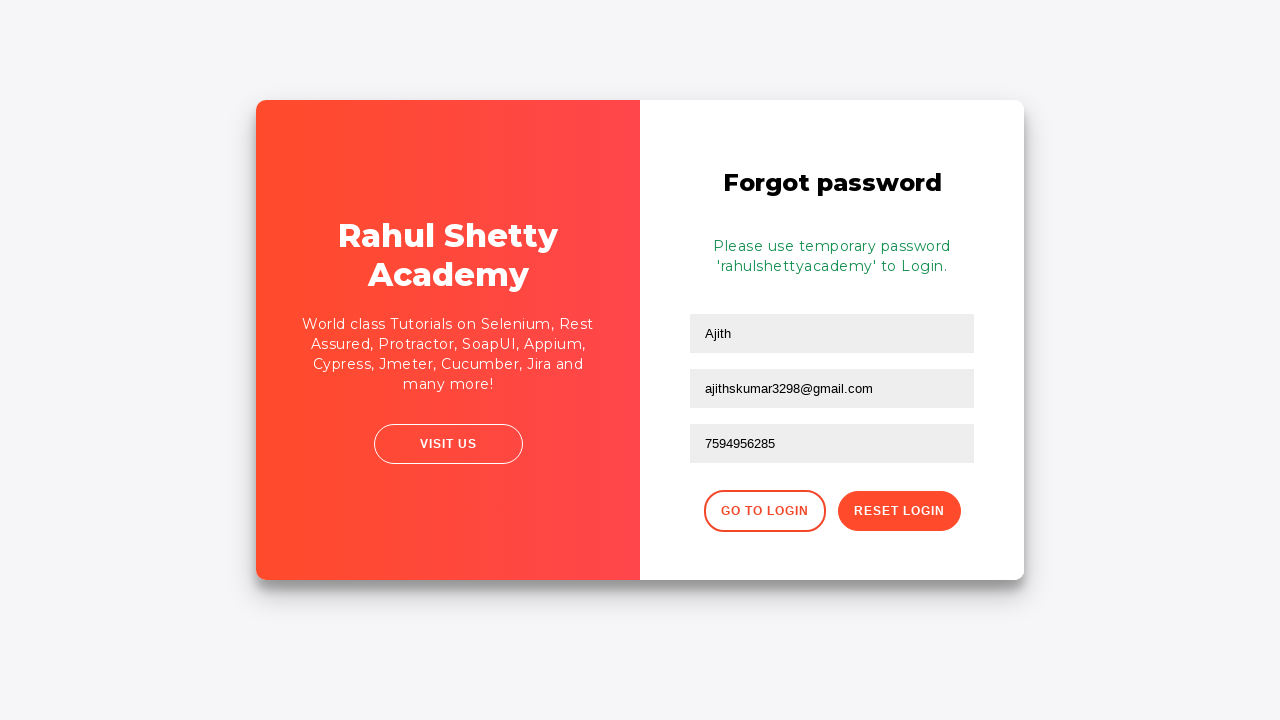

Waited for password reset confirmation
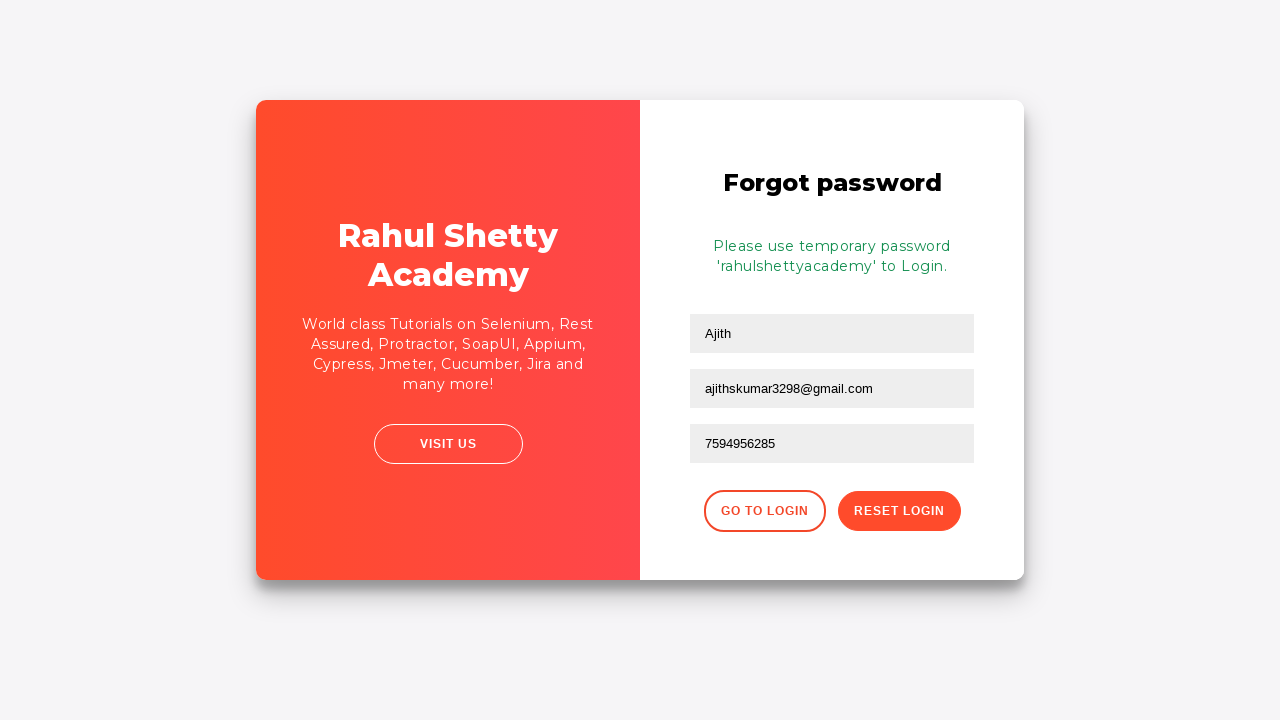

Clicked button to return to login page at (764, 511) on .go-to-login-btn
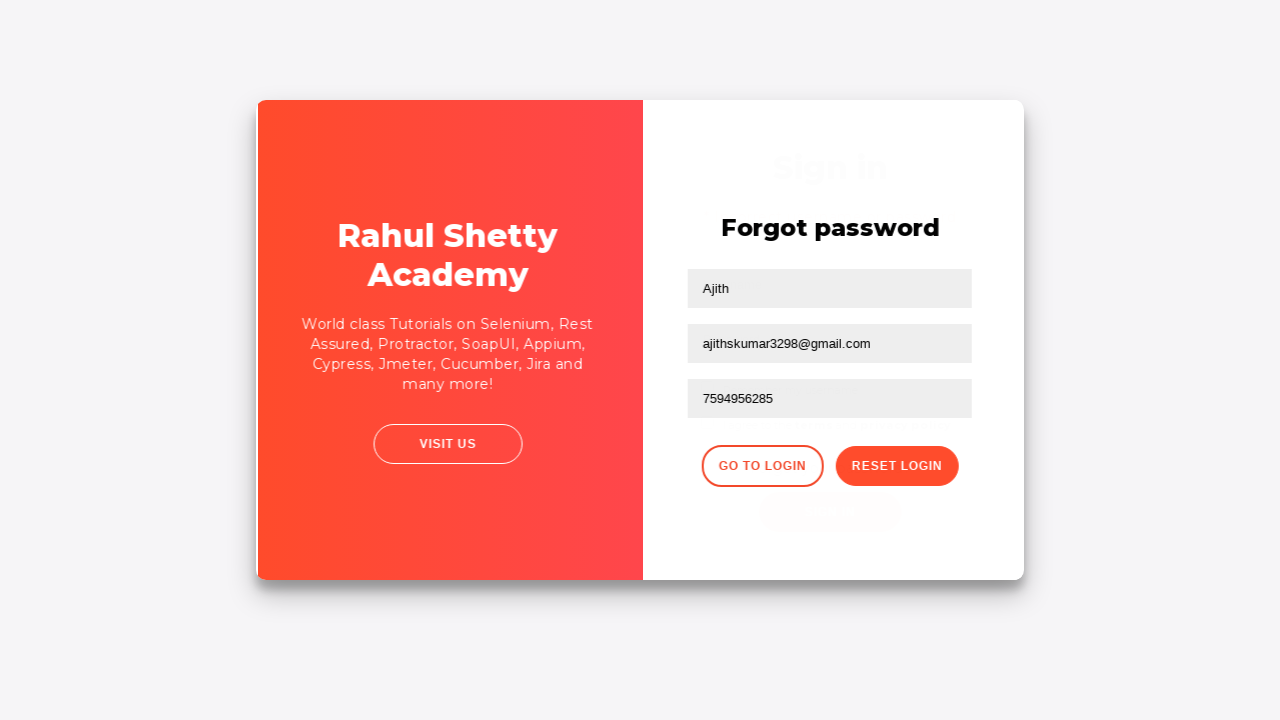

Filled username field with 'Ajith' for login on #inputUsername
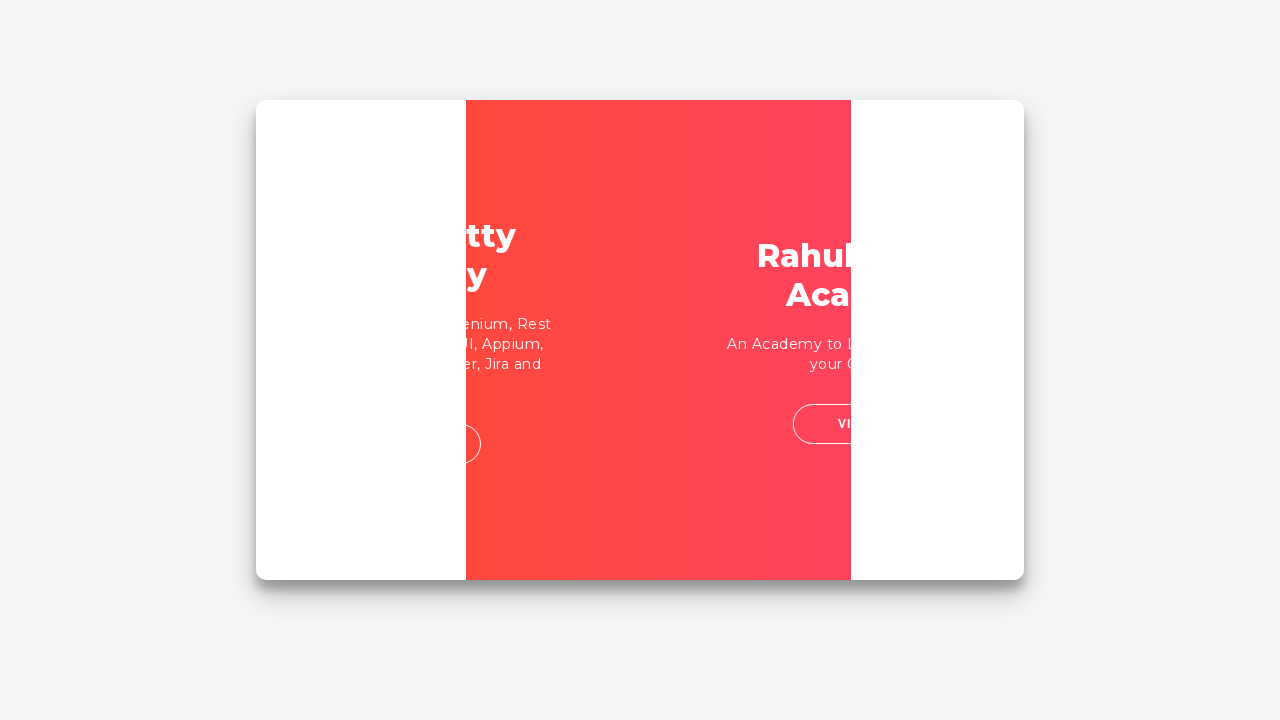

Filled password field with correct password 'rahulshettyacademy' on input[type*='Pass']
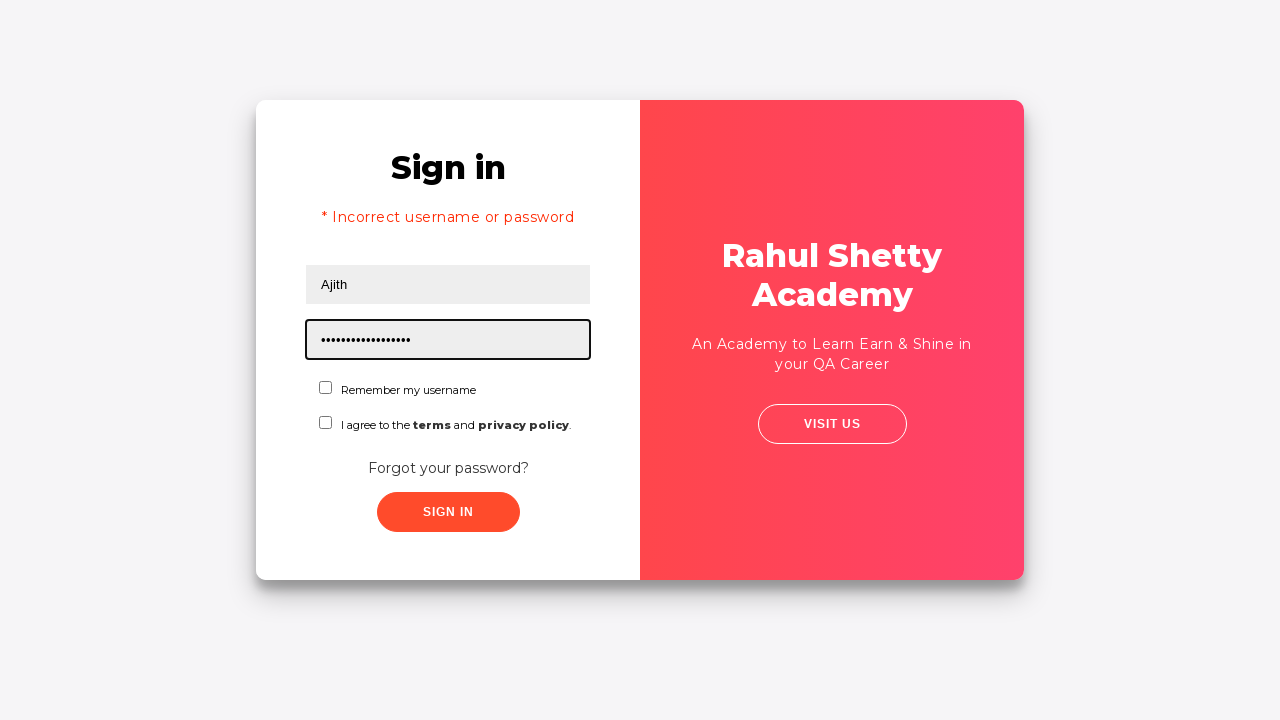

Waited for checkboxes to be available
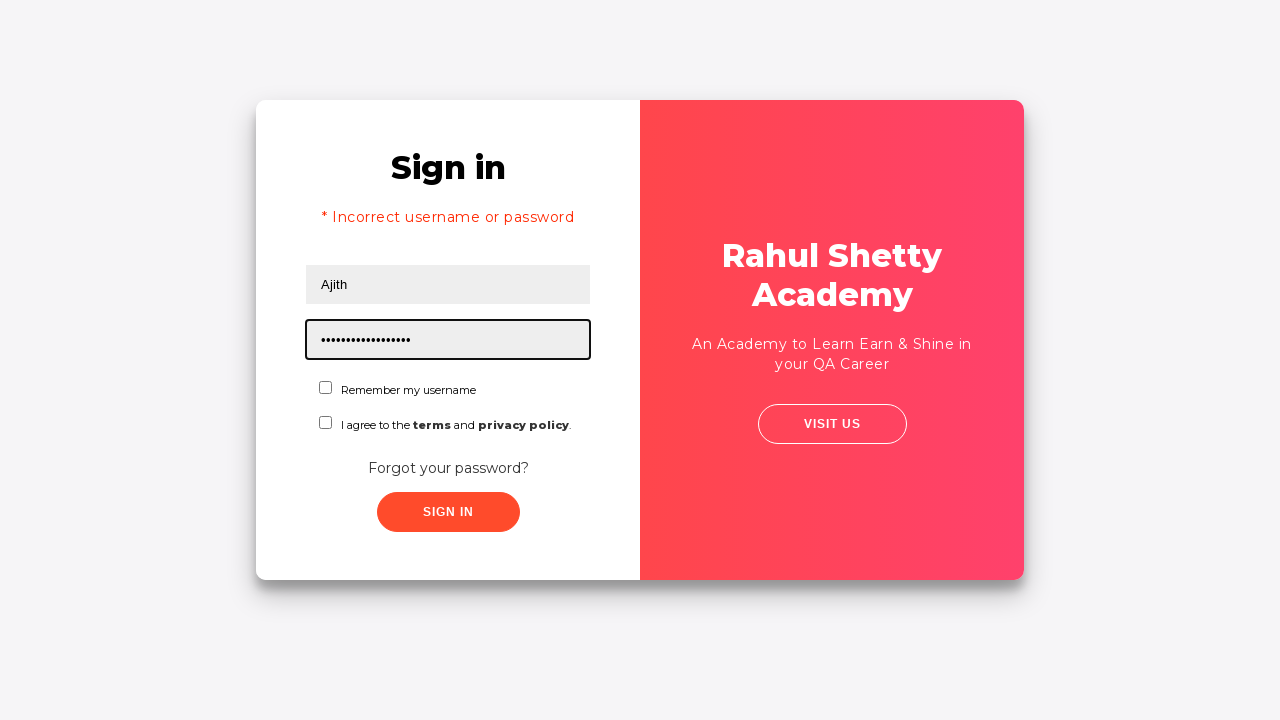

Checked first checkbox at (326, 388) on #chkboxOne
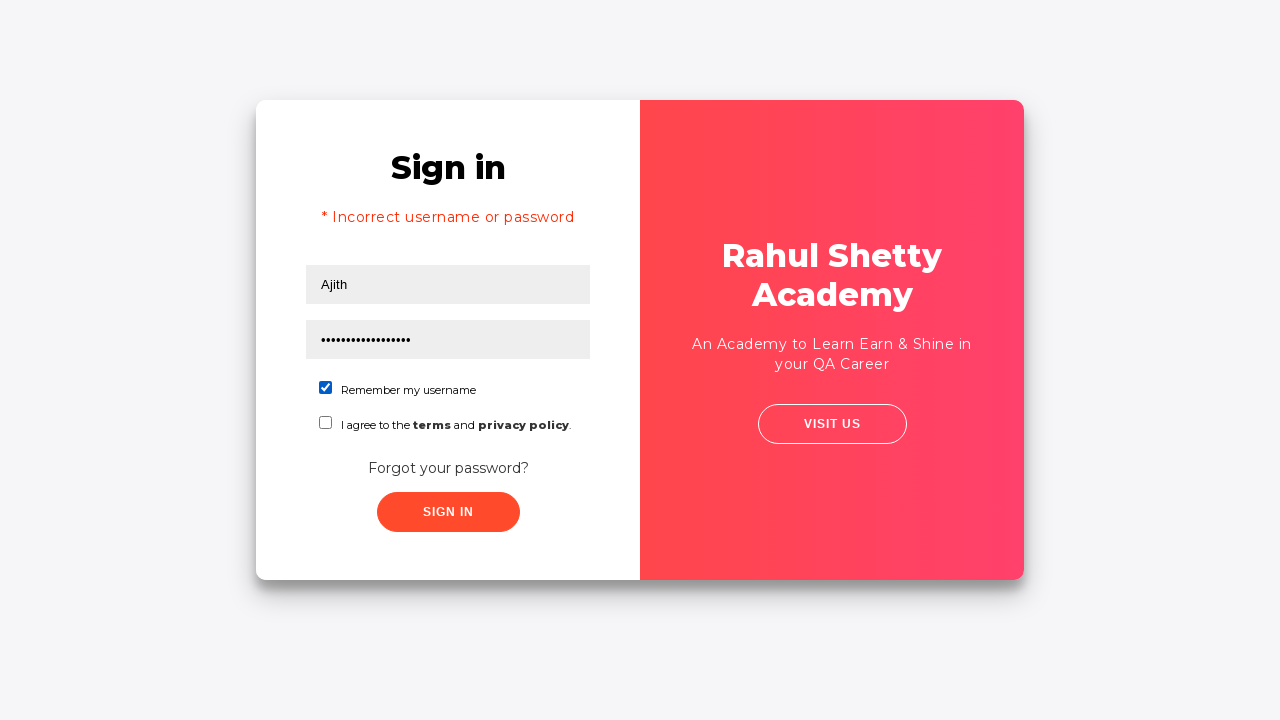

Checked second checkbox at (326, 422) on #chkboxTwo
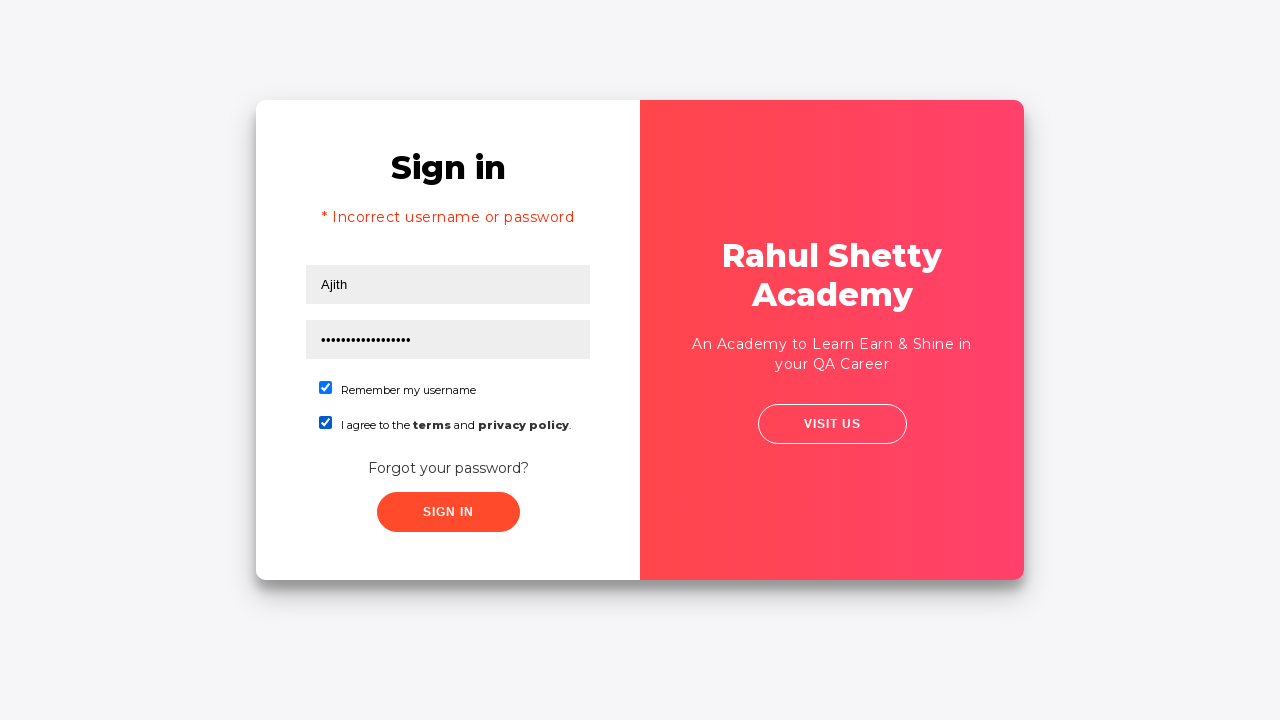

Clicked submit button to log in with correct credentials at (448, 512) on xpath=//button[contains(@class,'submit')]
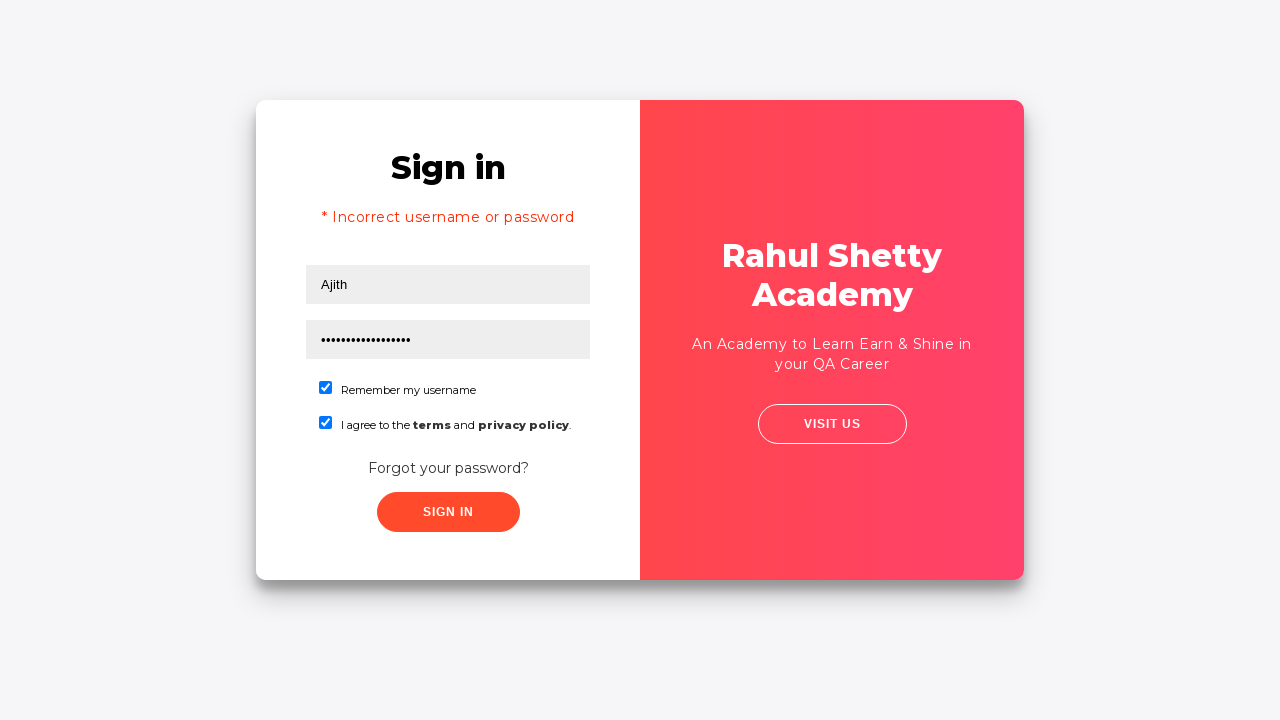

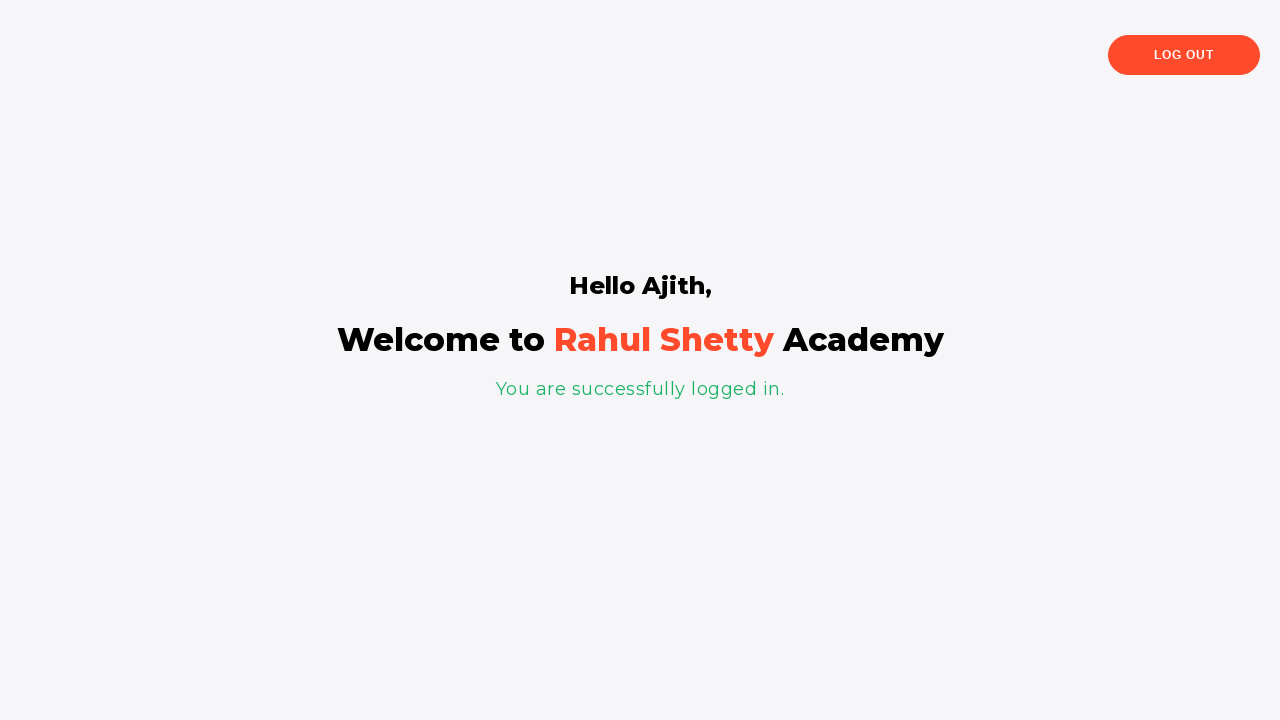